Tests the Demoblaze e-commerce website by waiting for products to load, then navigating to the next page of products using the pagination button and verifying the page transition.

Starting URL: https://www.demoblaze.com/index.html

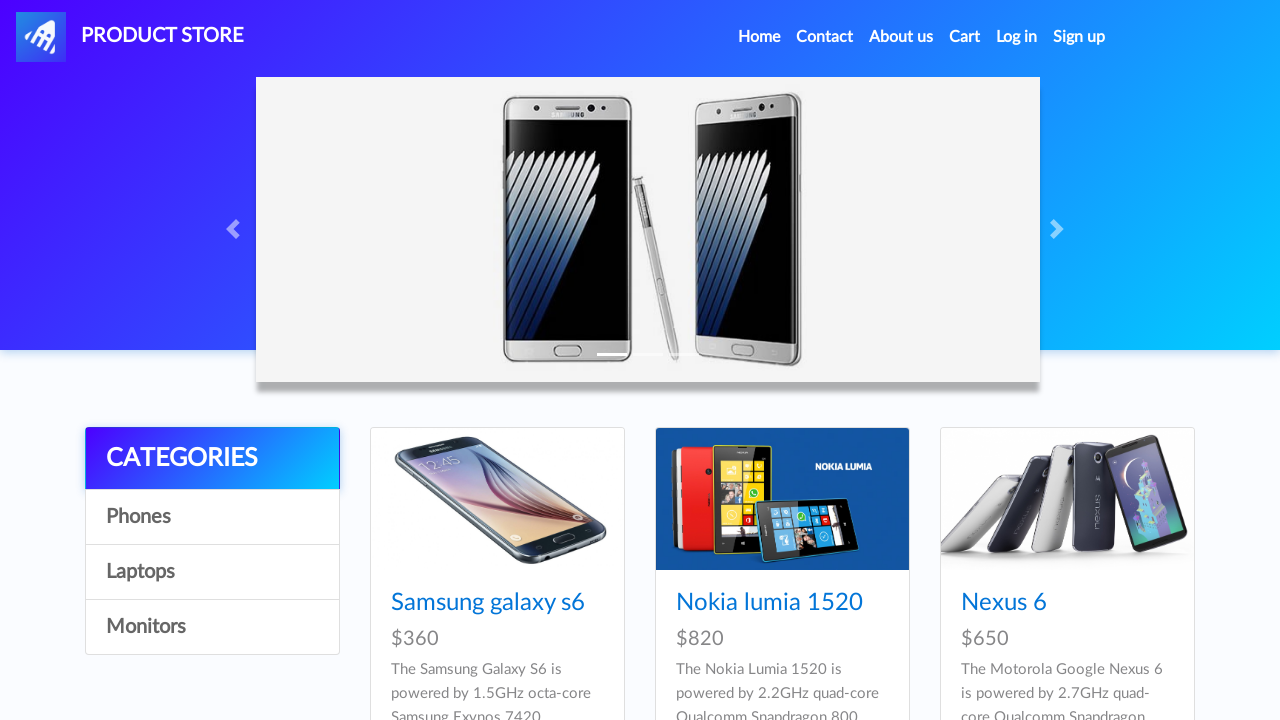

Waited for product cards to load on the page
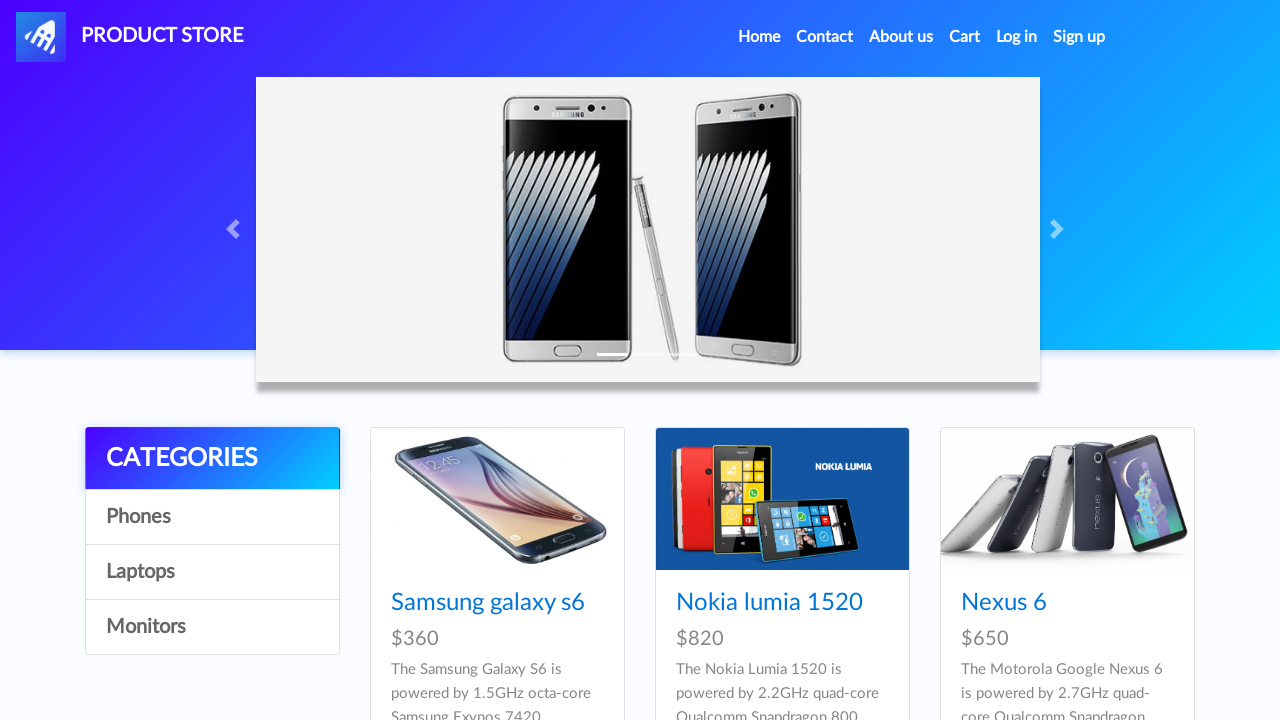

Verified first product card is visible
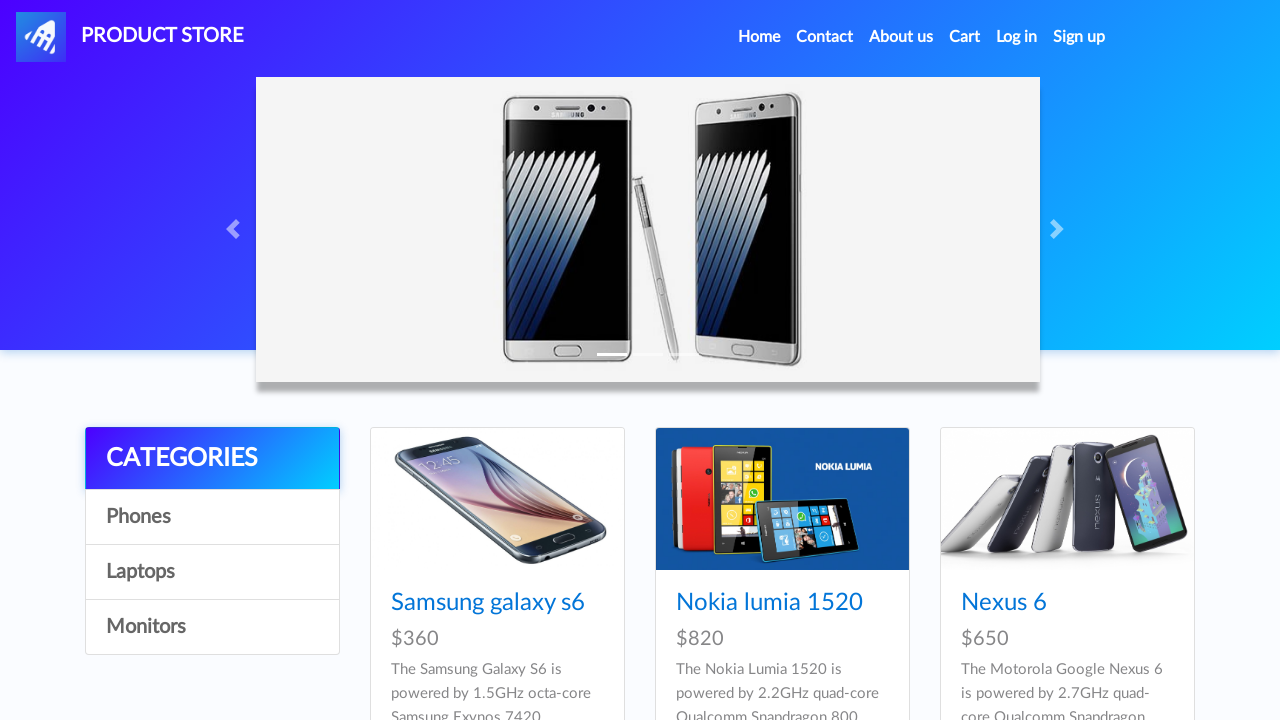

Clicked the Next button to navigate to the next page of products at (1166, 385) on internal:role=button[name="Next"i] >> nth=-1
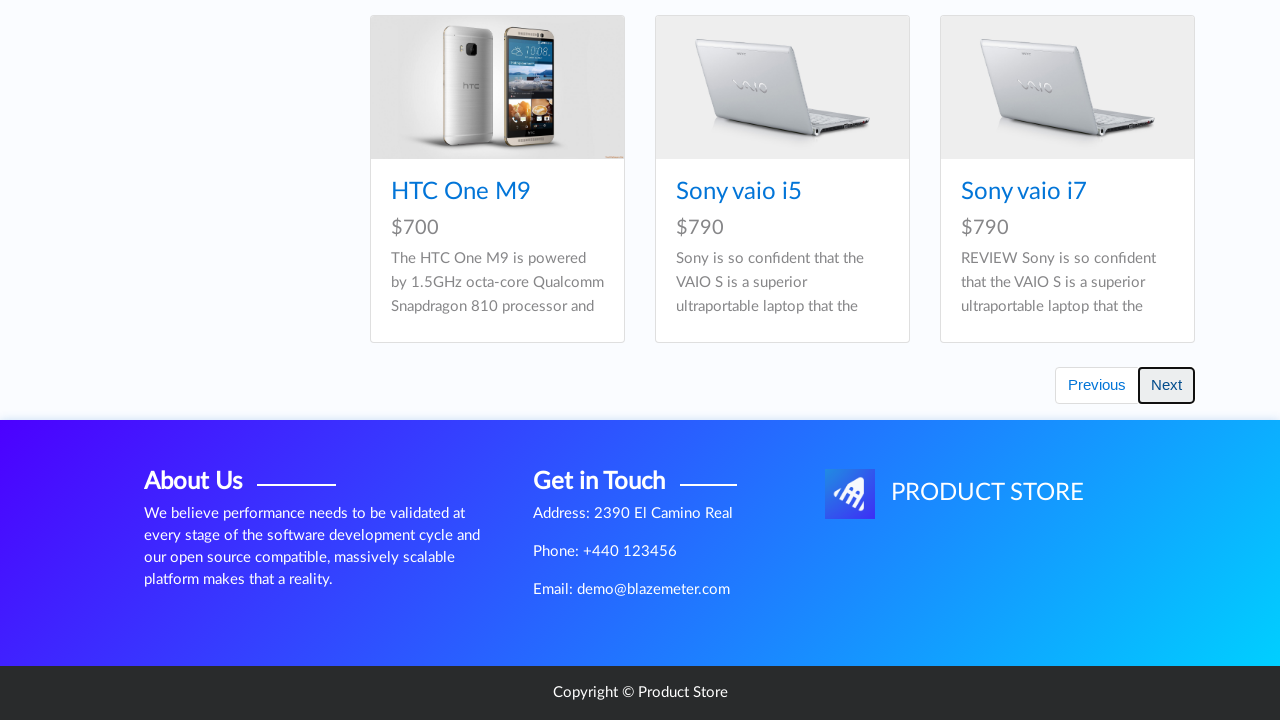

Waited 4 seconds for page transition to complete
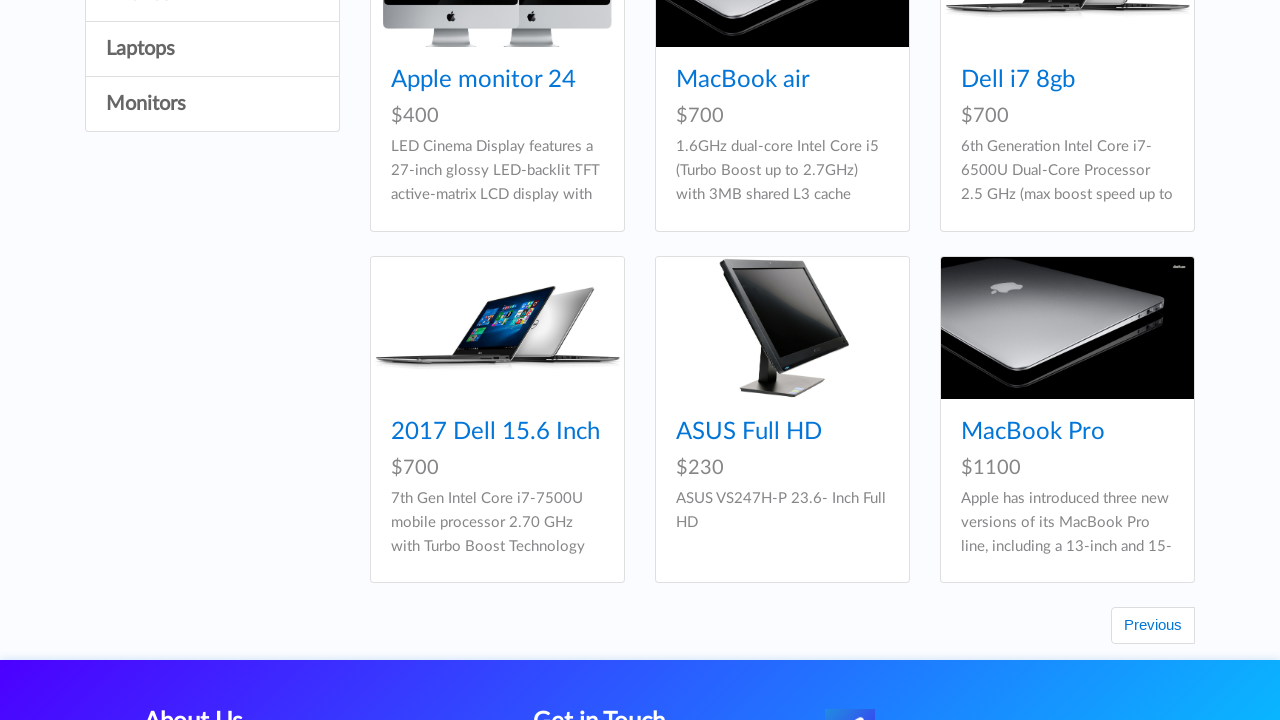

Waited for product cards to load on the new page
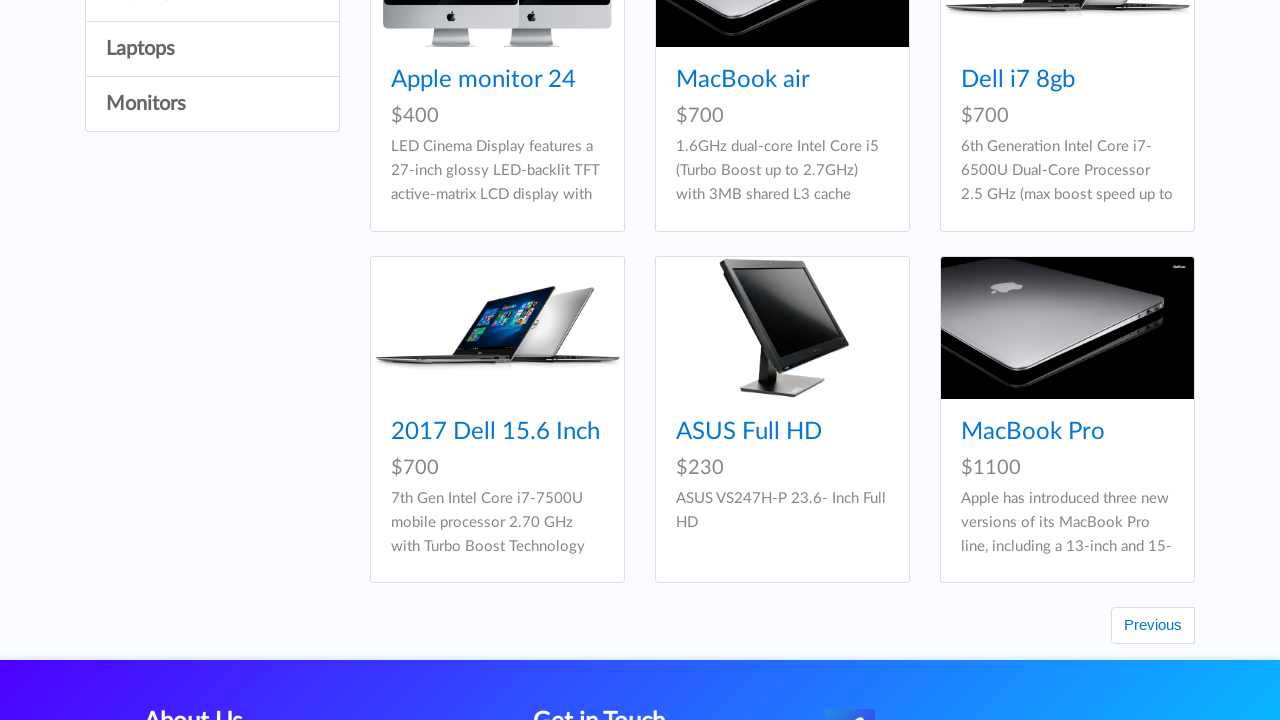

Verified first product card is visible after pagination
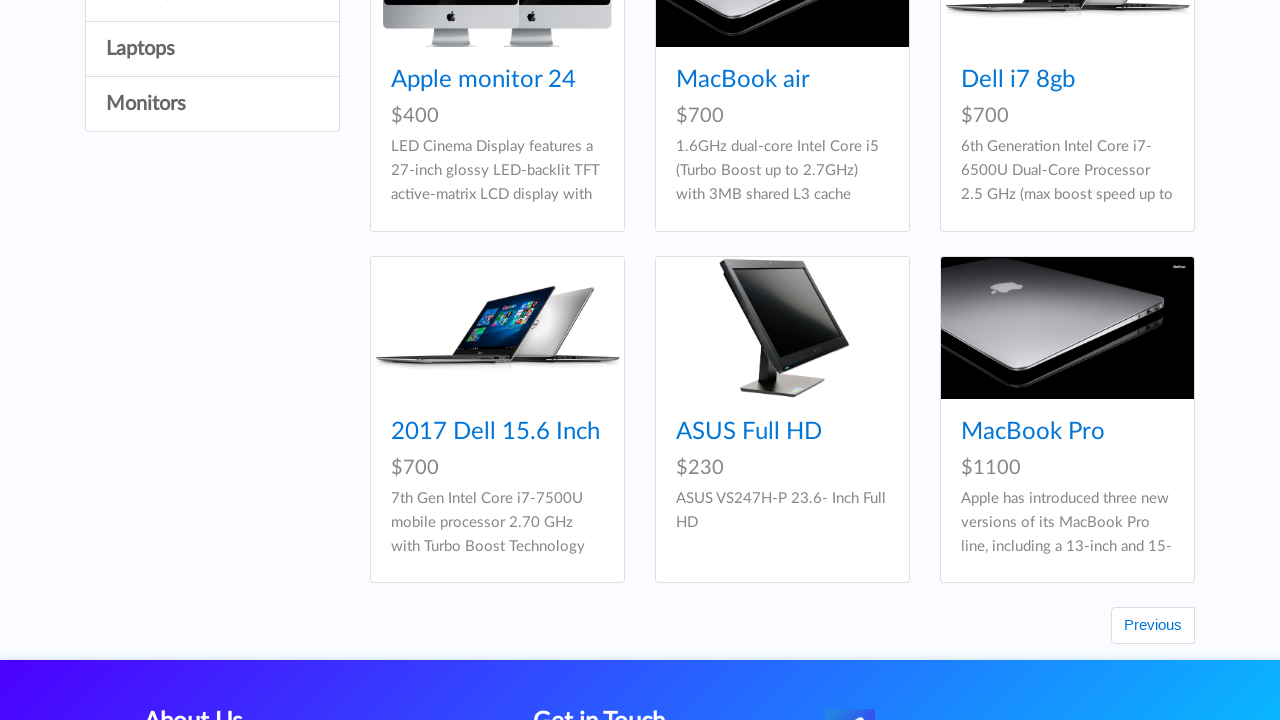

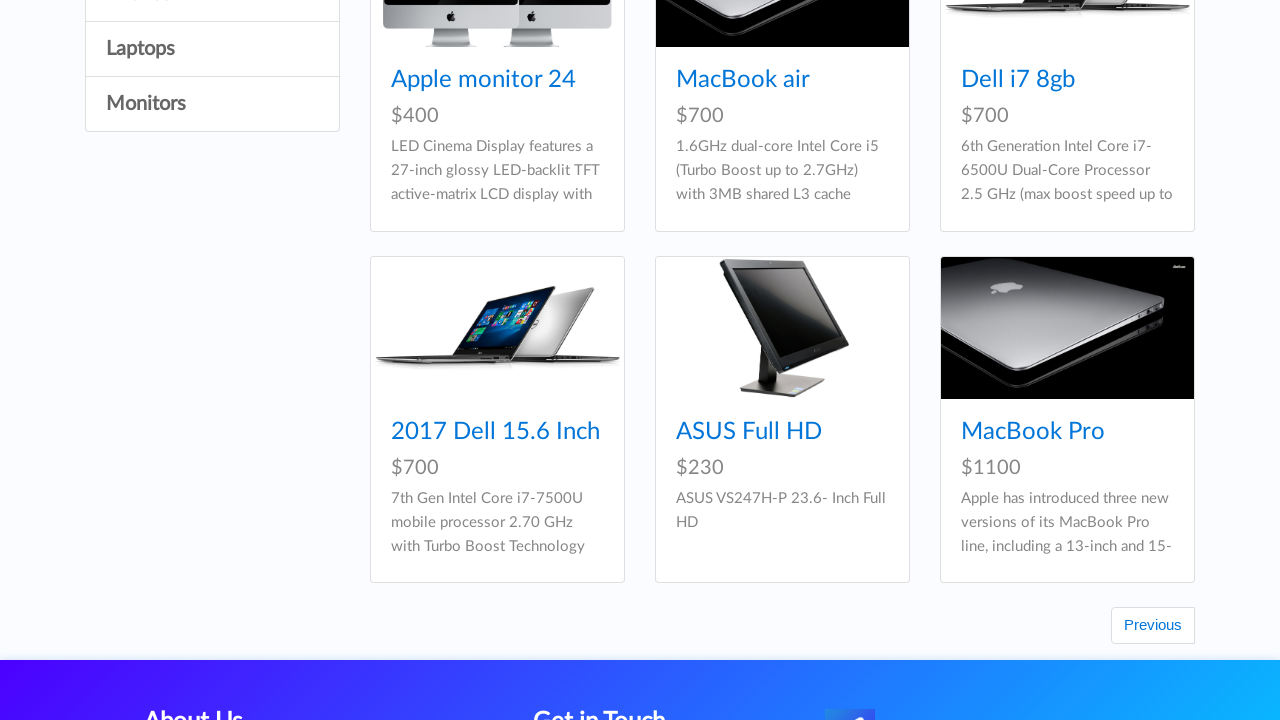